Tests various form control elements including radio buttons, dropdown selection, and checkbox interactions on a practice login page

Starting URL: https://rahulshettyacademy.com/loginpagePractise/

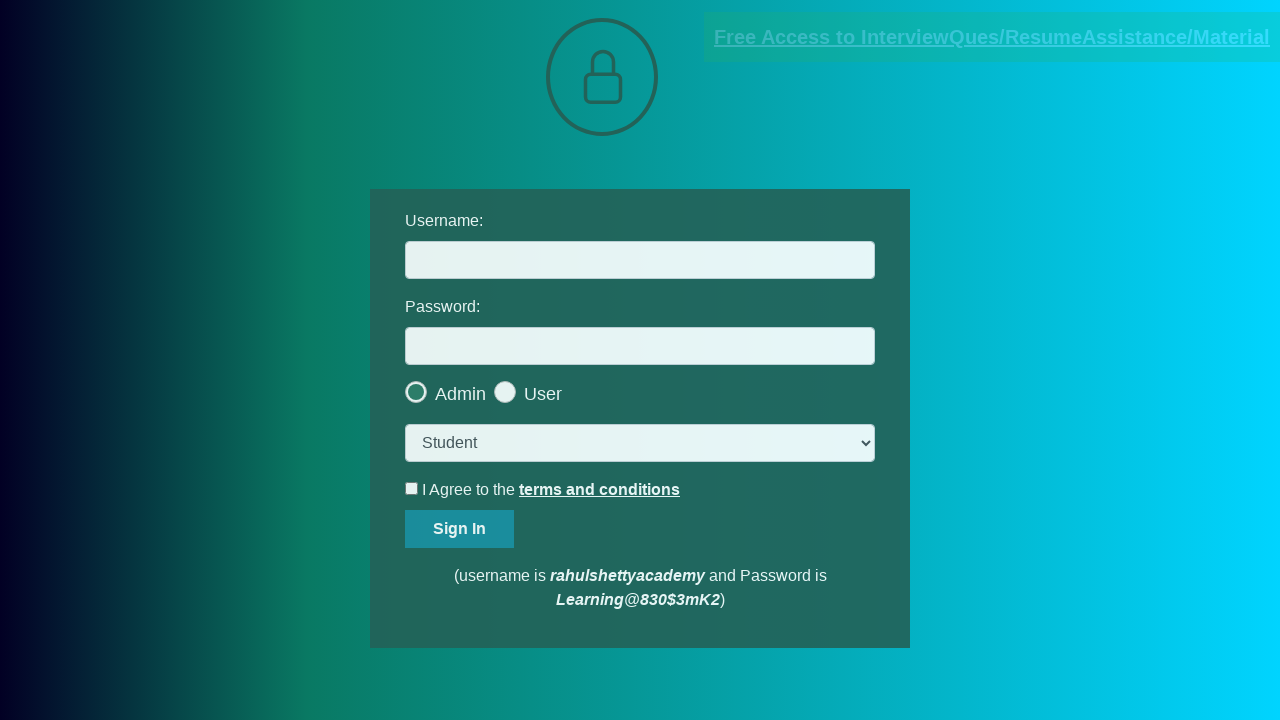

Clicked the last radio button to select User option at (543, 394) on .radiotextsty >> nth=-1
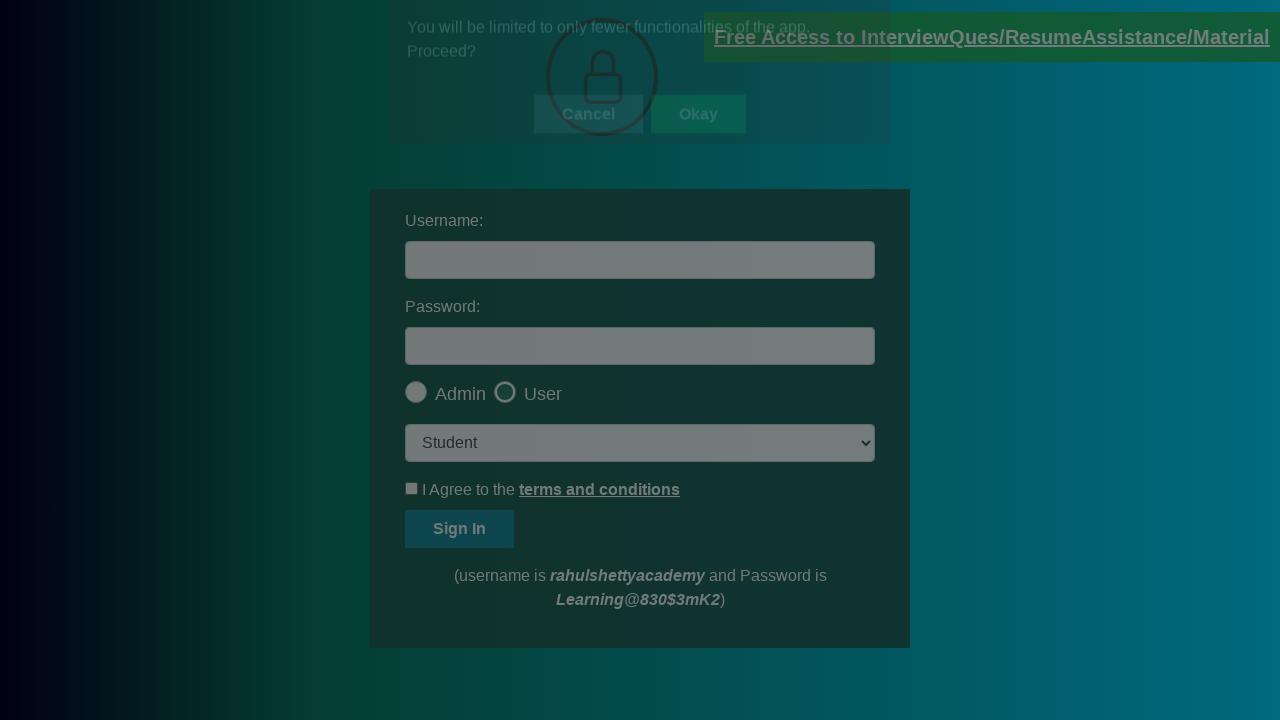

Clicked OK button on the popup at (698, 144) on #okayBtn
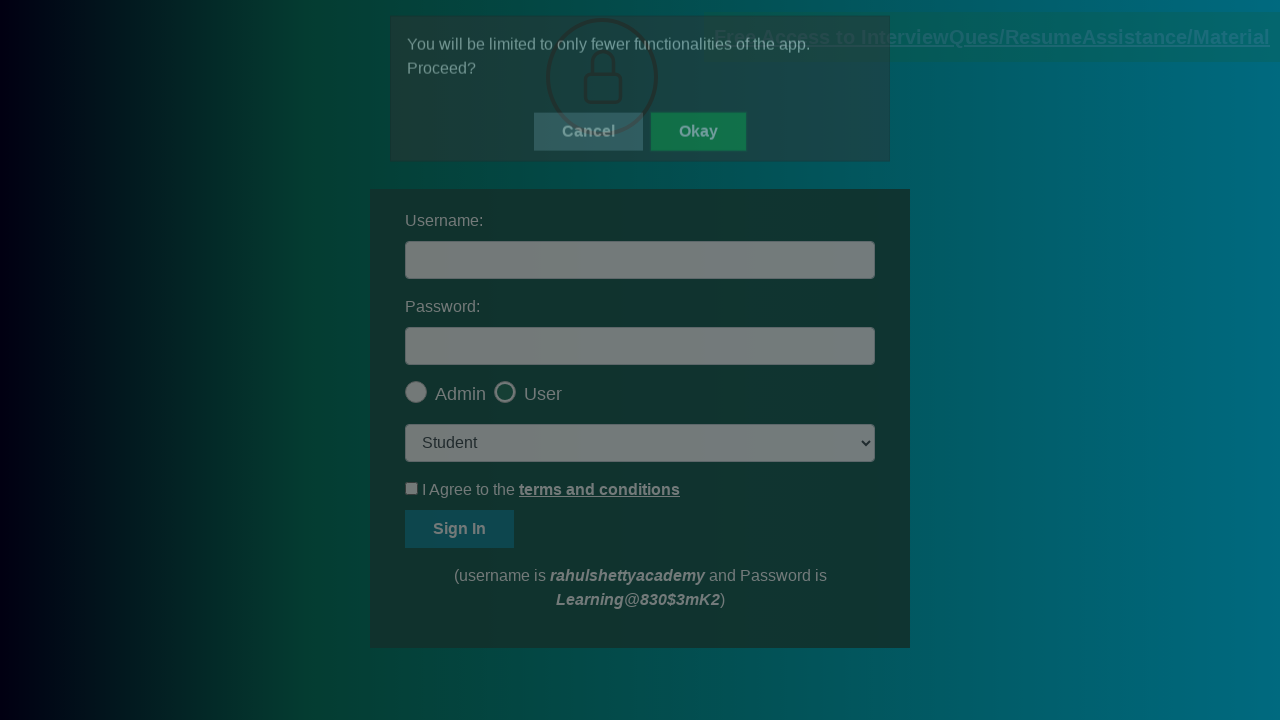

Selected 'Consultant' option from the dropdown menu on select.form-control
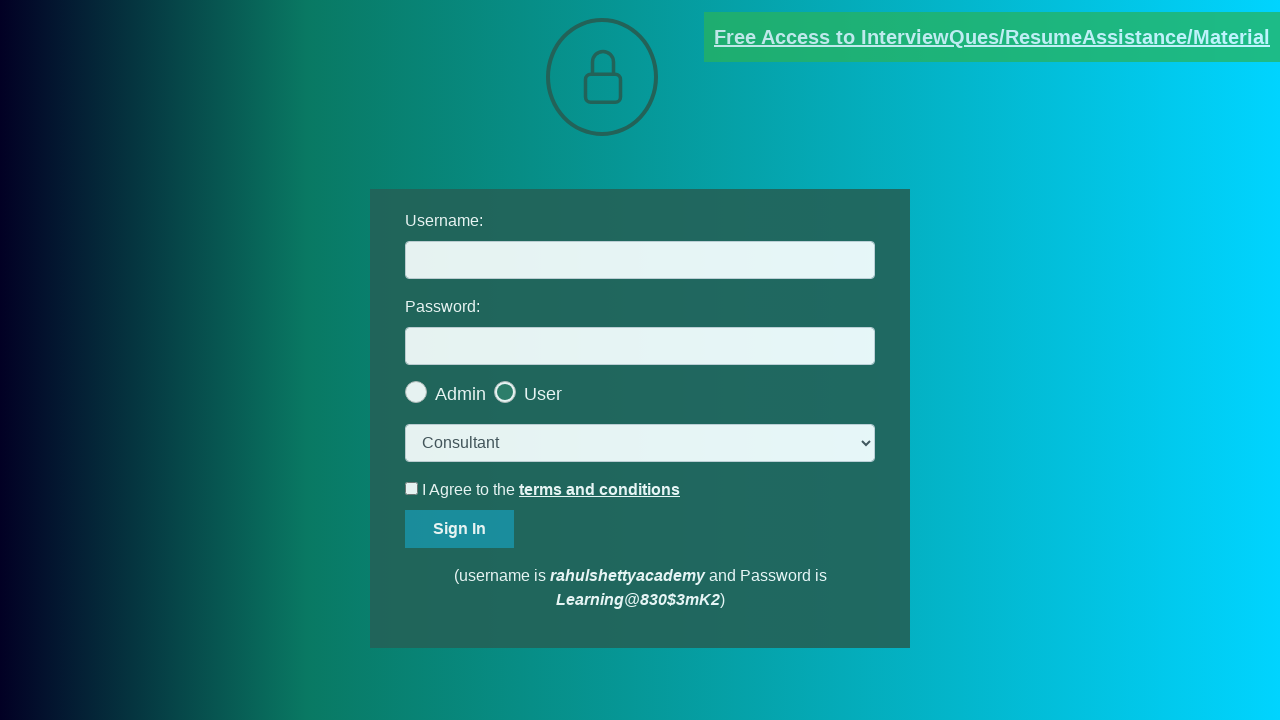

Clicked to check the terms checkbox at (412, 488) on #terms
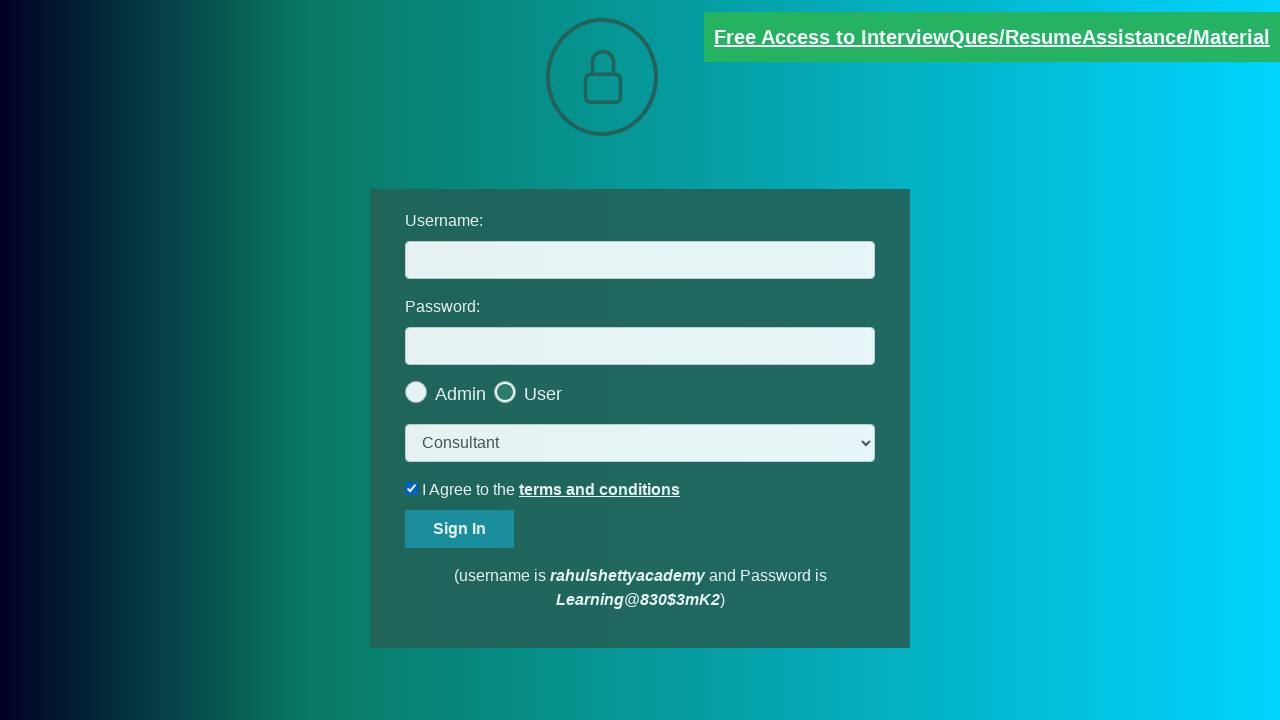

Unchecked the terms checkbox at (412, 488) on #terms
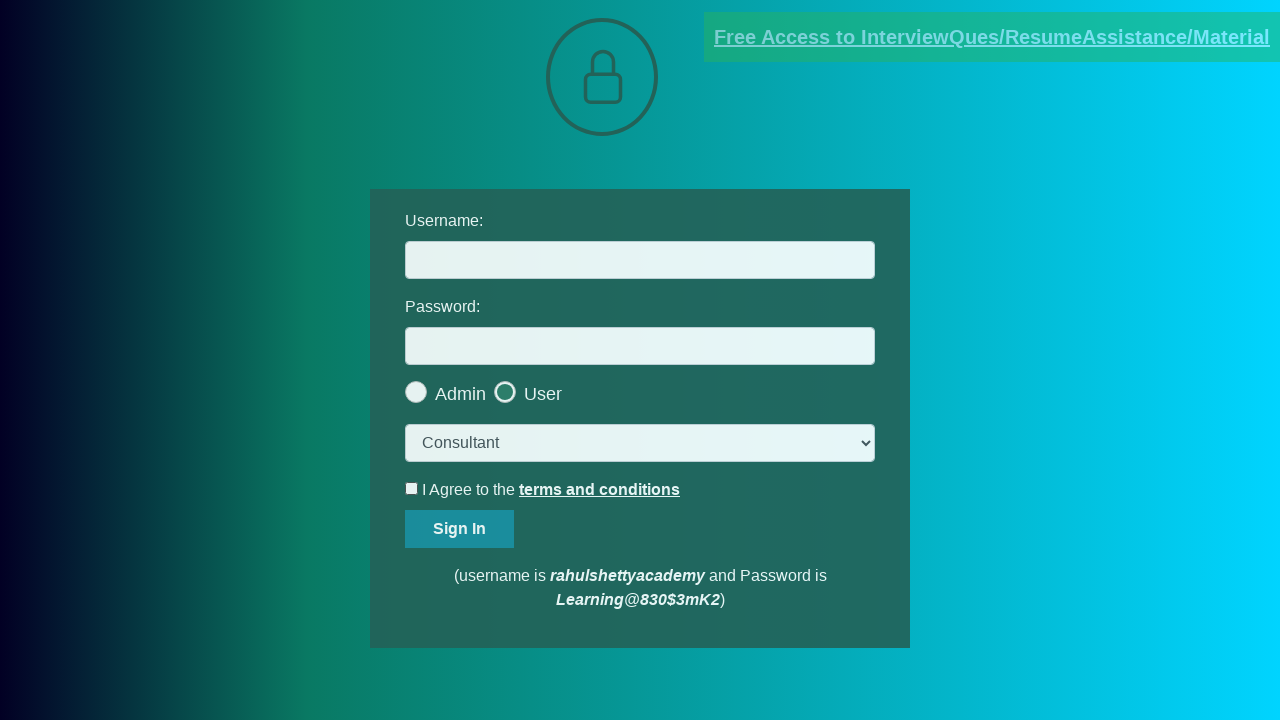

Verified the blinking text link with documents-request href is present
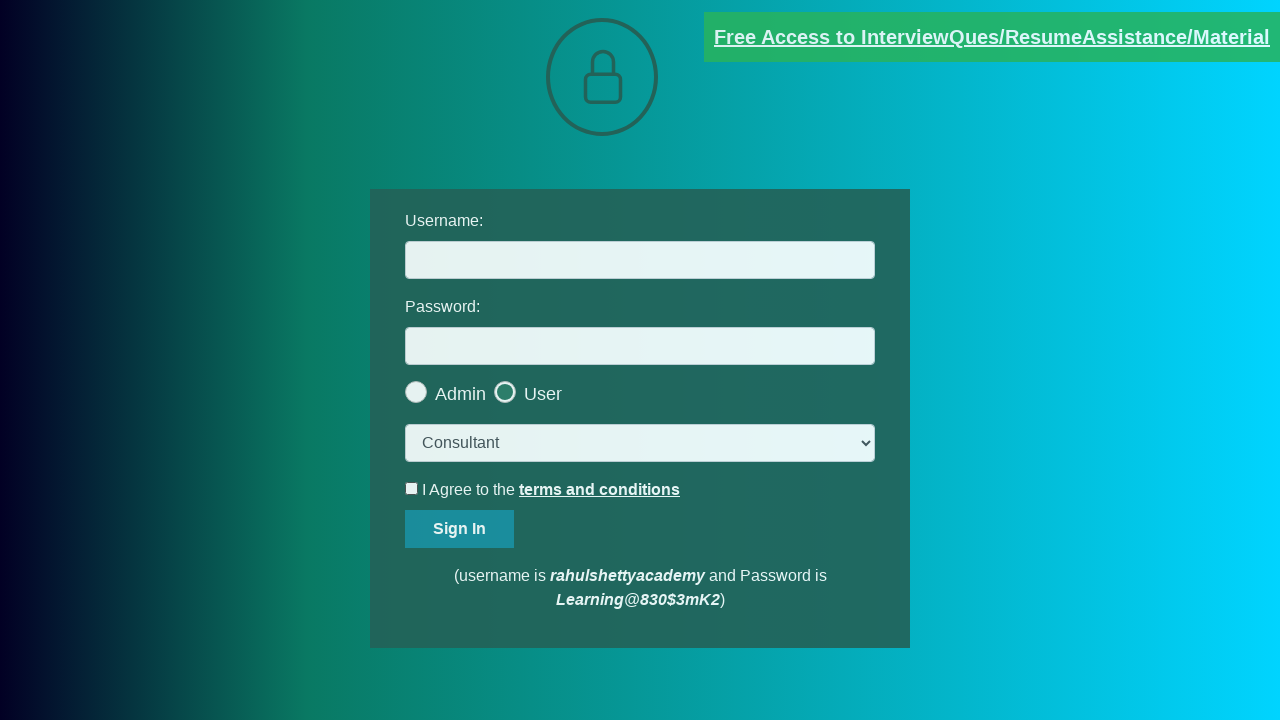

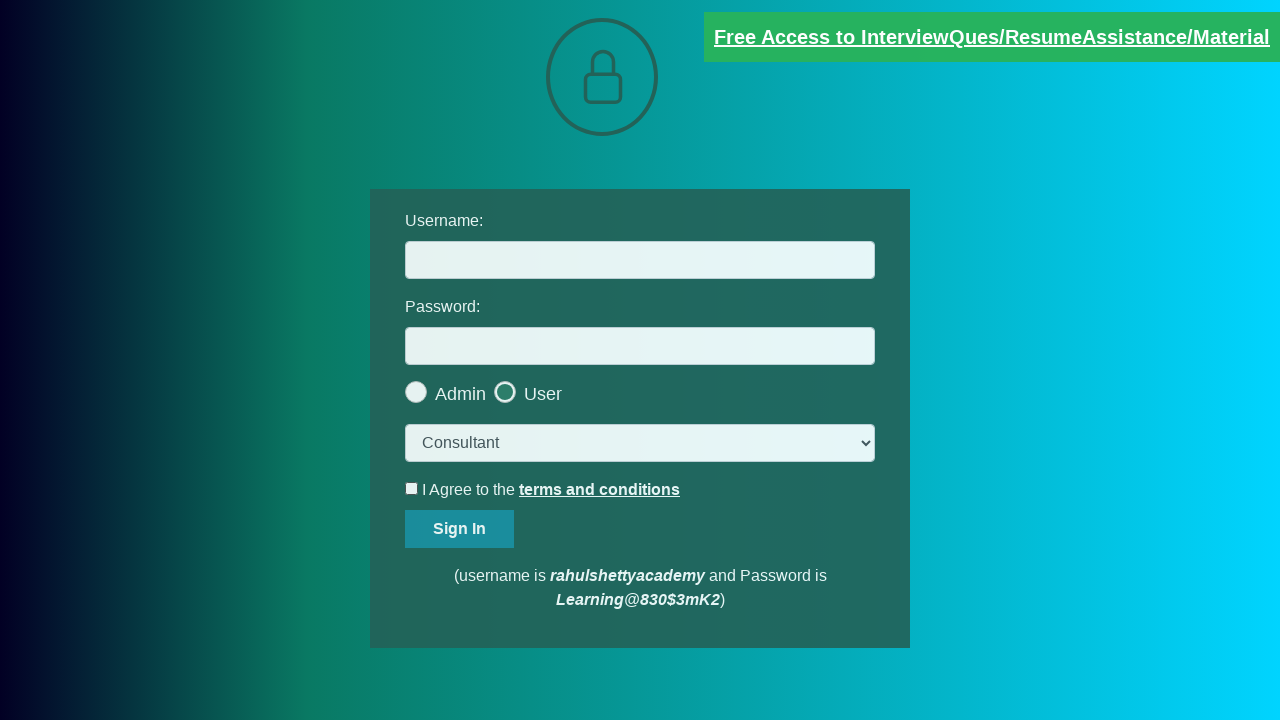